Tests radio button functionality by clicking through low, normal, and high priority options sequentially

Starting URL: https://www.automationtesting.co.uk/dropdown.html

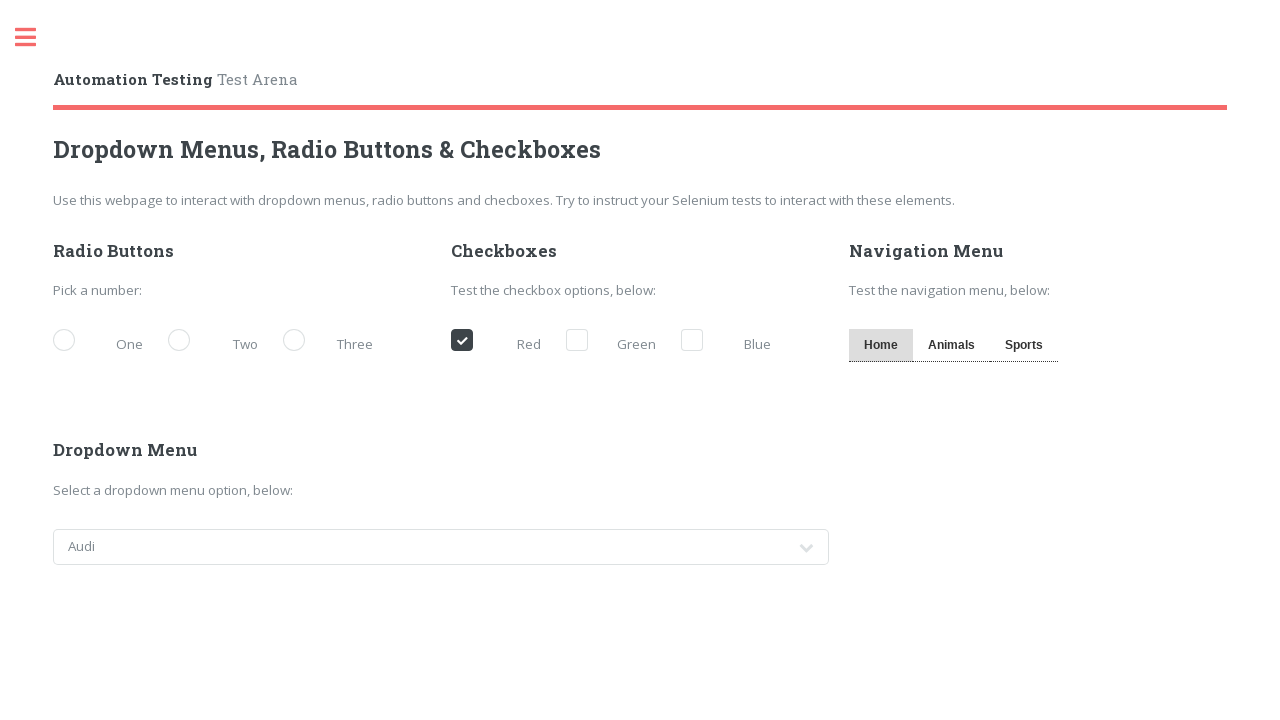

Clicked low priority radio button at (103, 342) on [for='demo-priority-low']
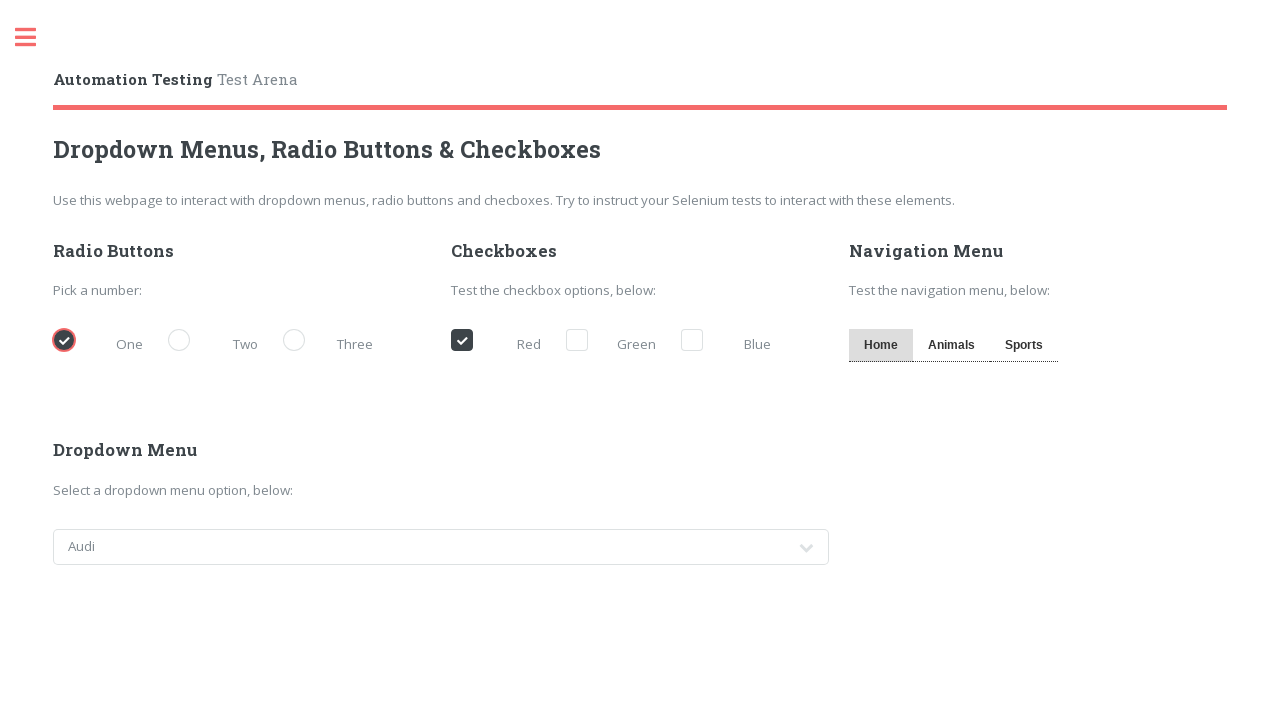

Clicked normal priority radio button at (218, 342) on [for='demo-priority-normal']
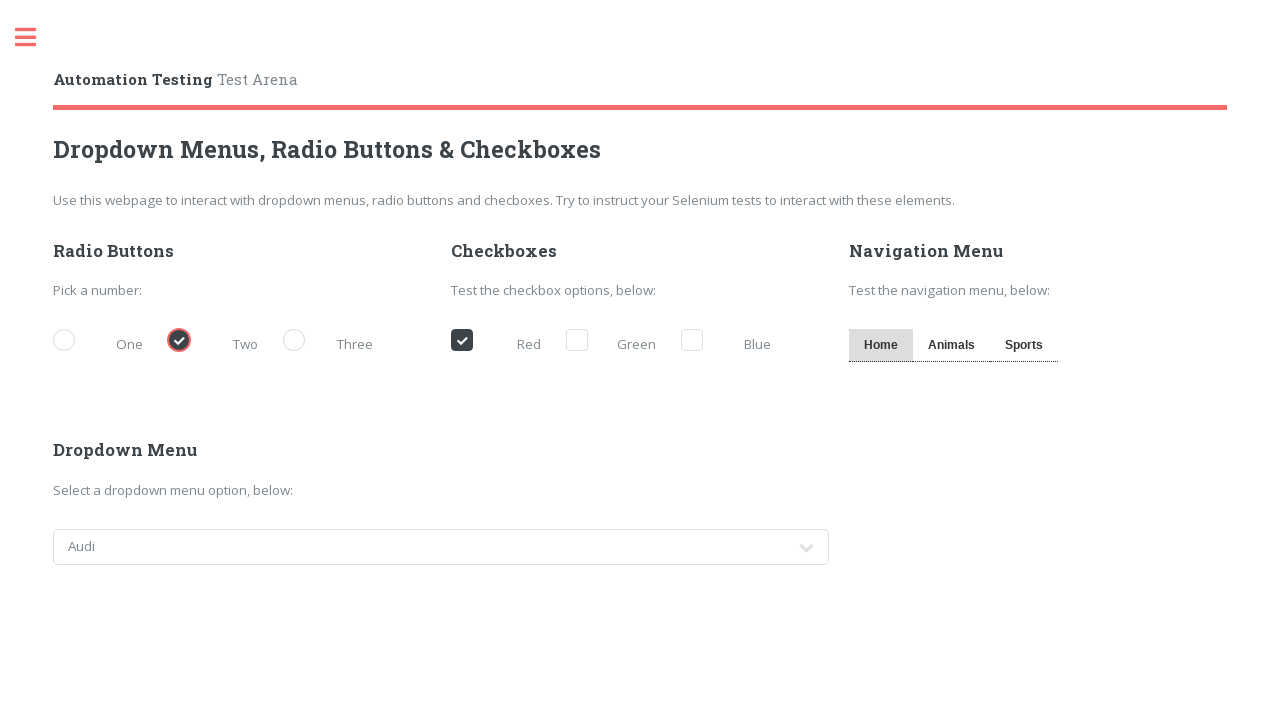

Clicked high priority radio button at (333, 342) on [for='demo-priority-high']
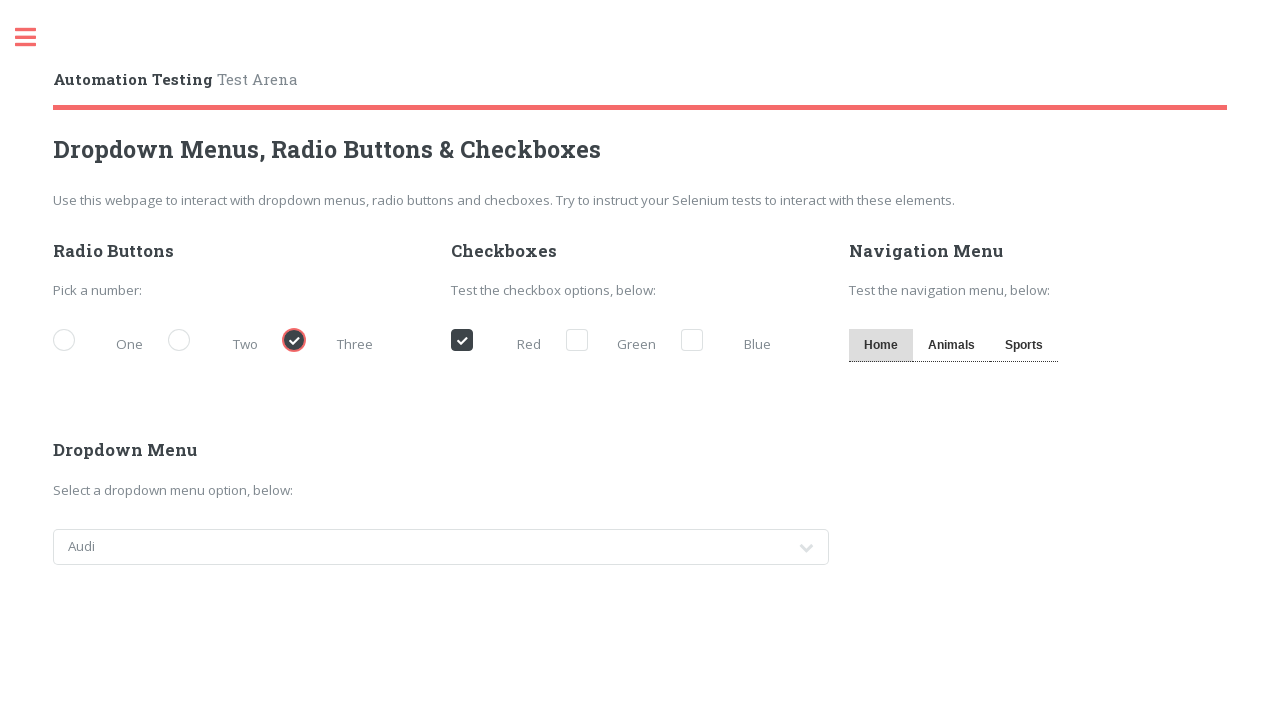

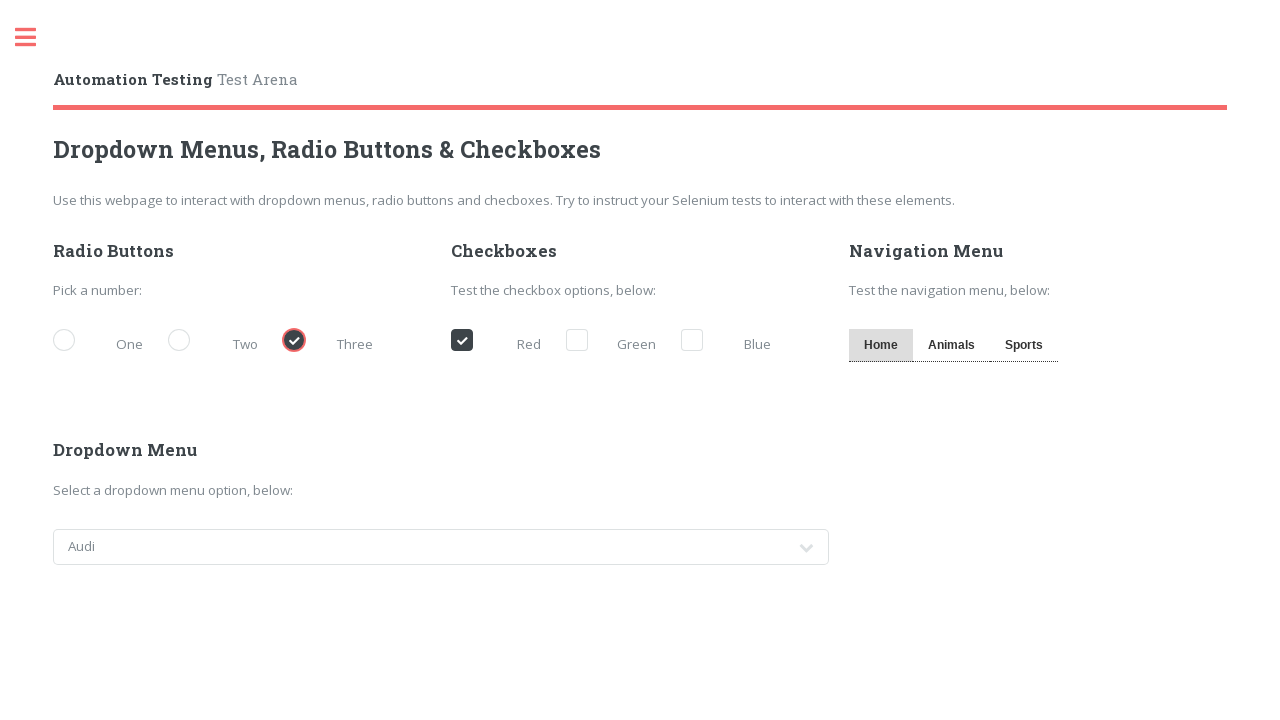